Tests adding todo items by filling the input field and pressing Enter, verifying the list updates correctly

Starting URL: https://demo.playwright.dev/todomvc

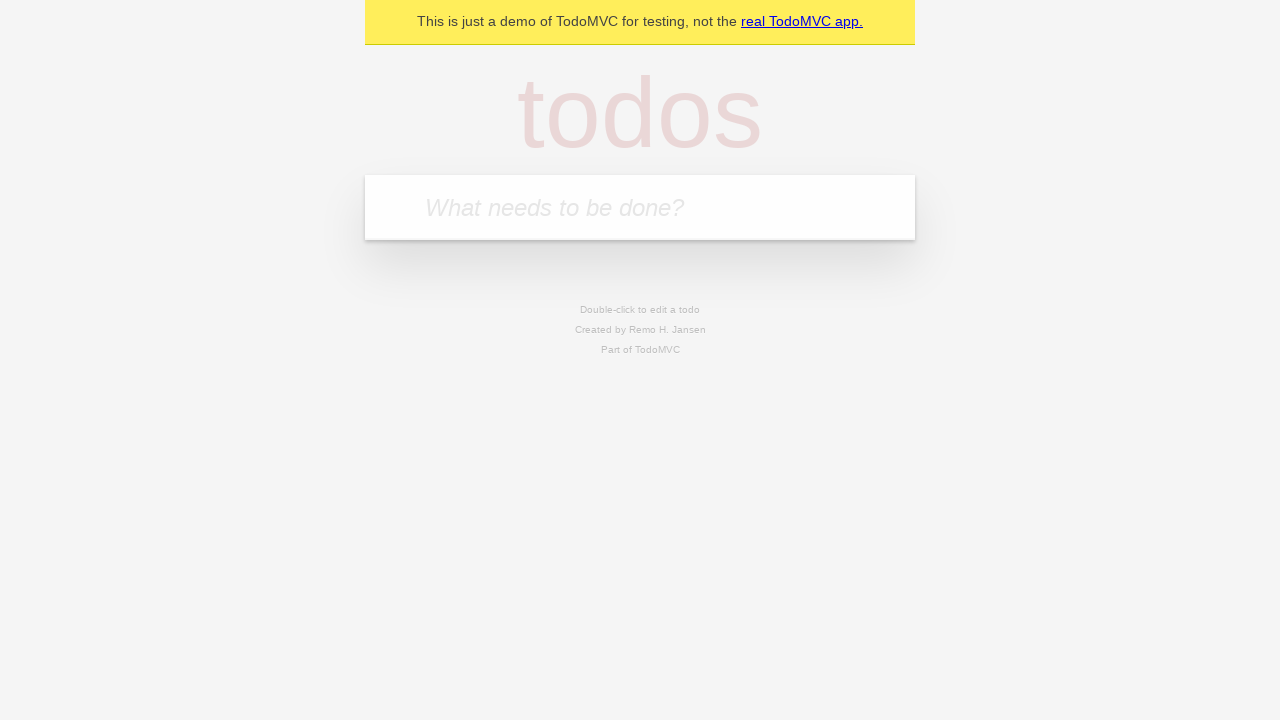

Filled todo input field with 'buy some cheese' on internal:attr=[placeholder="What needs to be done?"i]
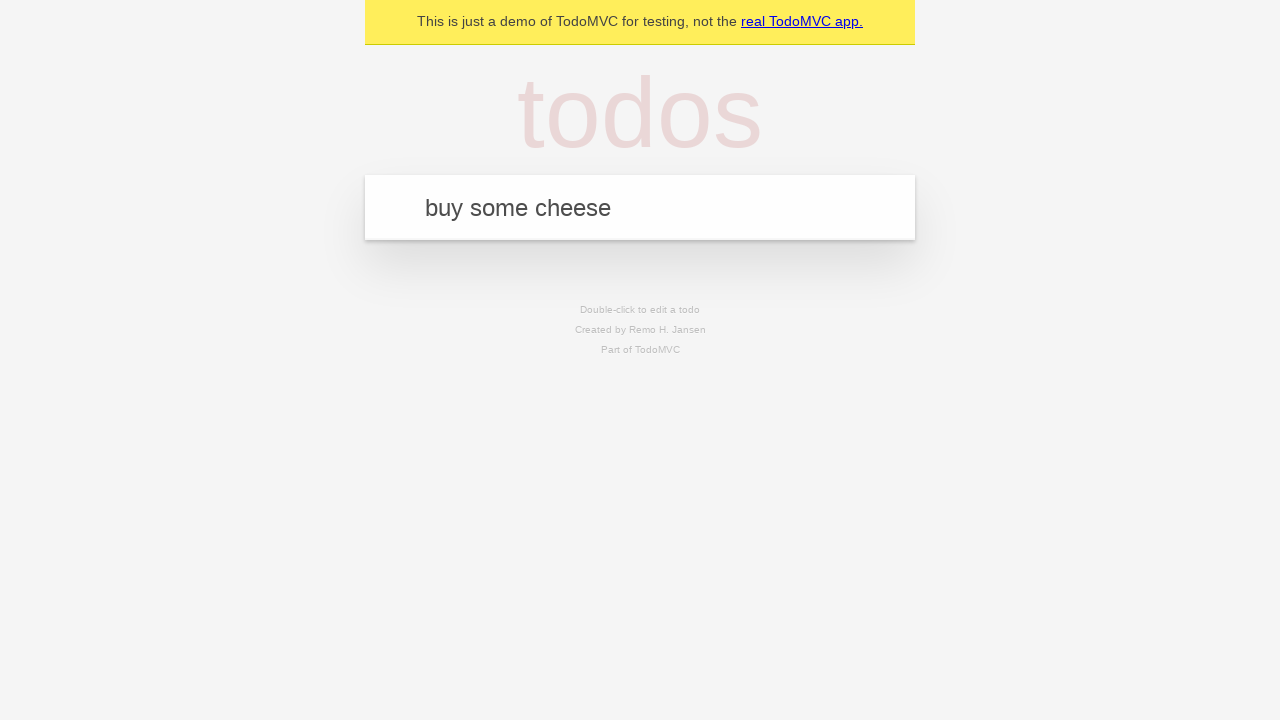

Pressed Enter to add first todo item on internal:attr=[placeholder="What needs to be done?"i]
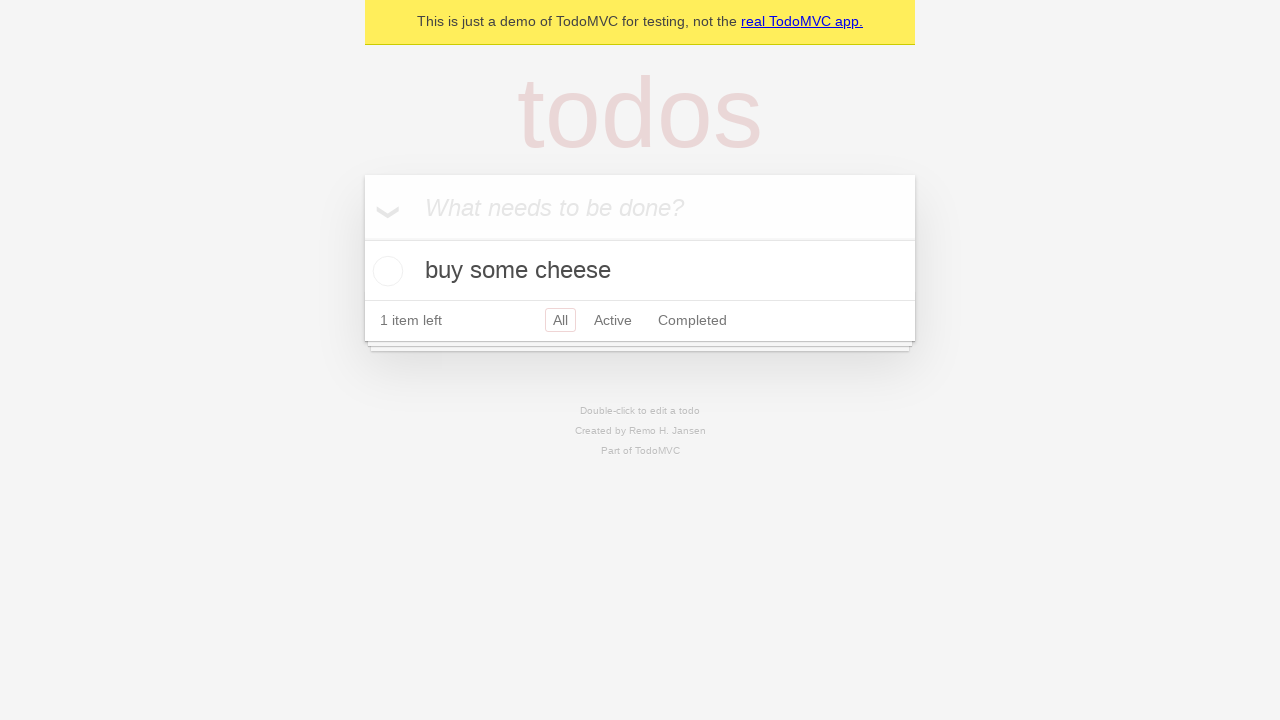

First todo item appeared in the list
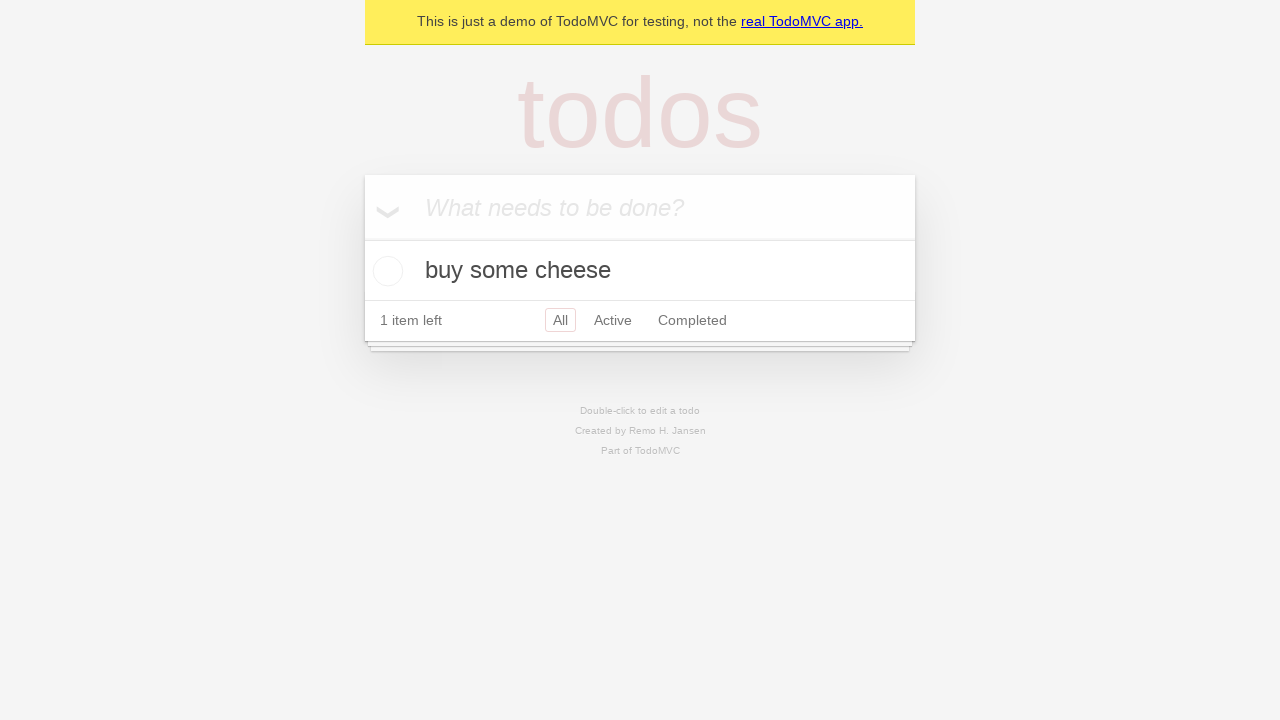

Filled todo input field with 'feed the cat' on internal:attr=[placeholder="What needs to be done?"i]
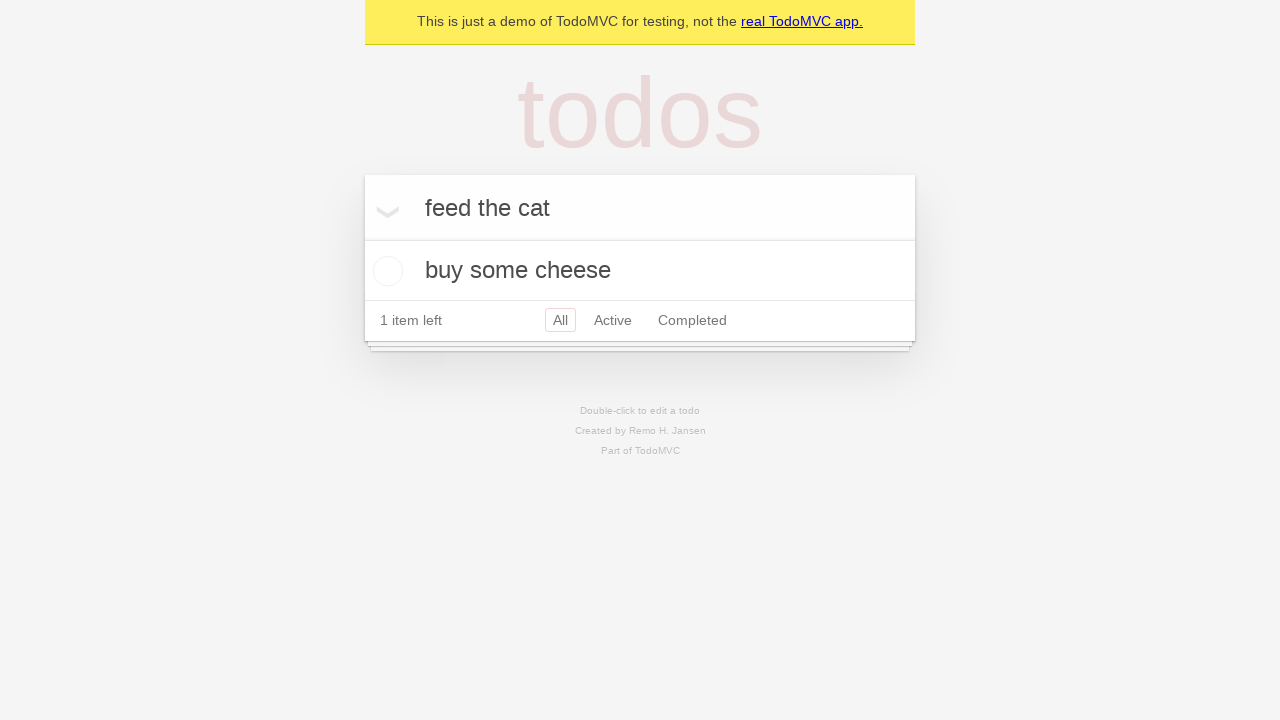

Pressed Enter to add second todo item on internal:attr=[placeholder="What needs to be done?"i]
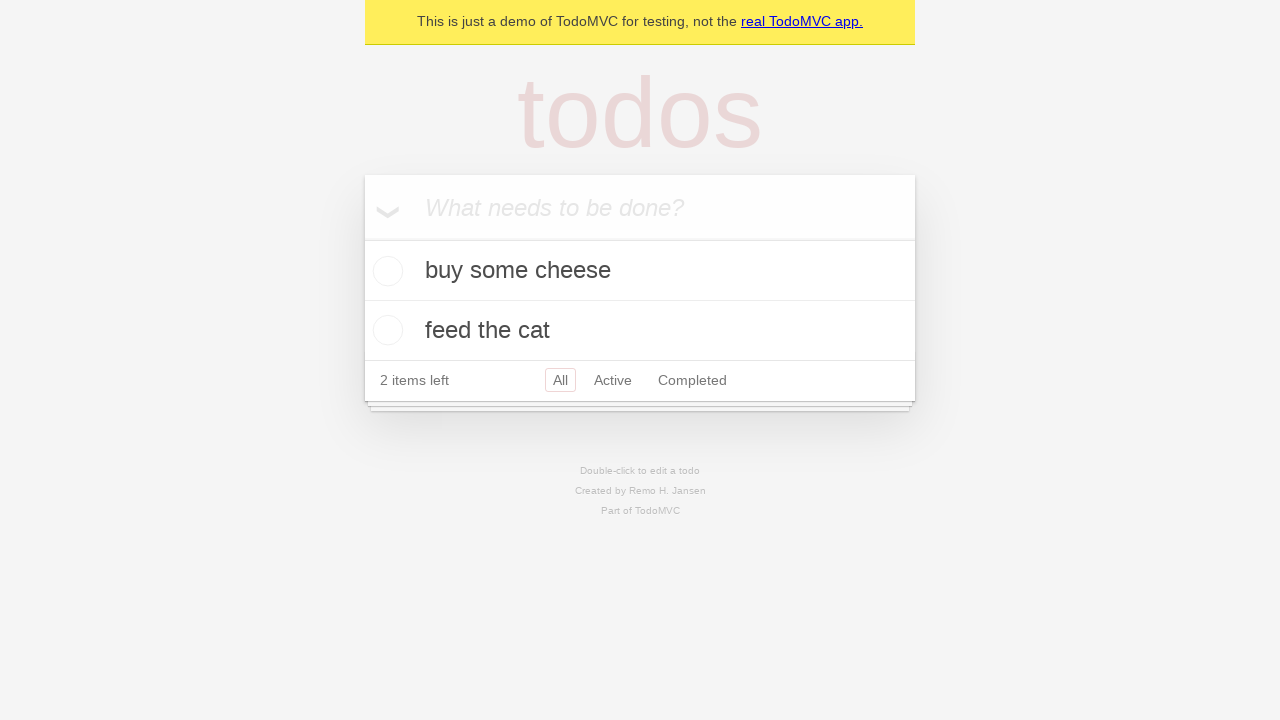

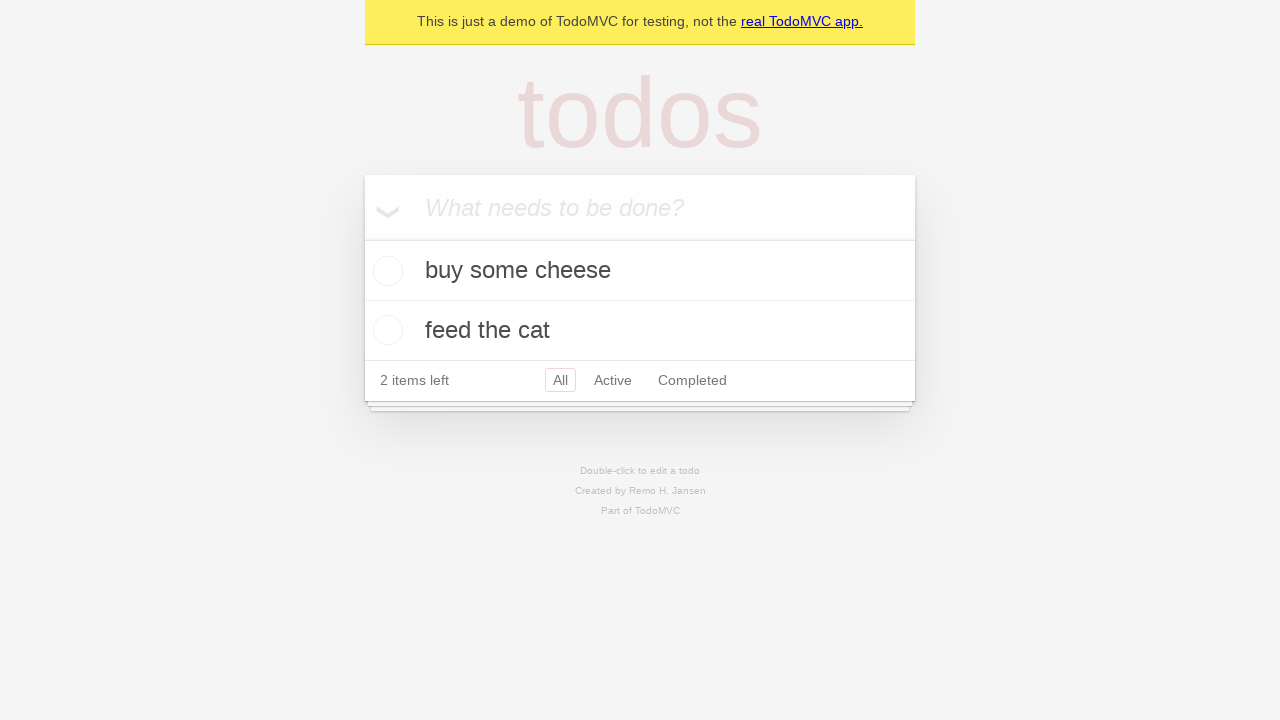